Tests the contact form with an invalid name (numbers only) to verify form validation

Starting URL: https://www.demoblaze.com/

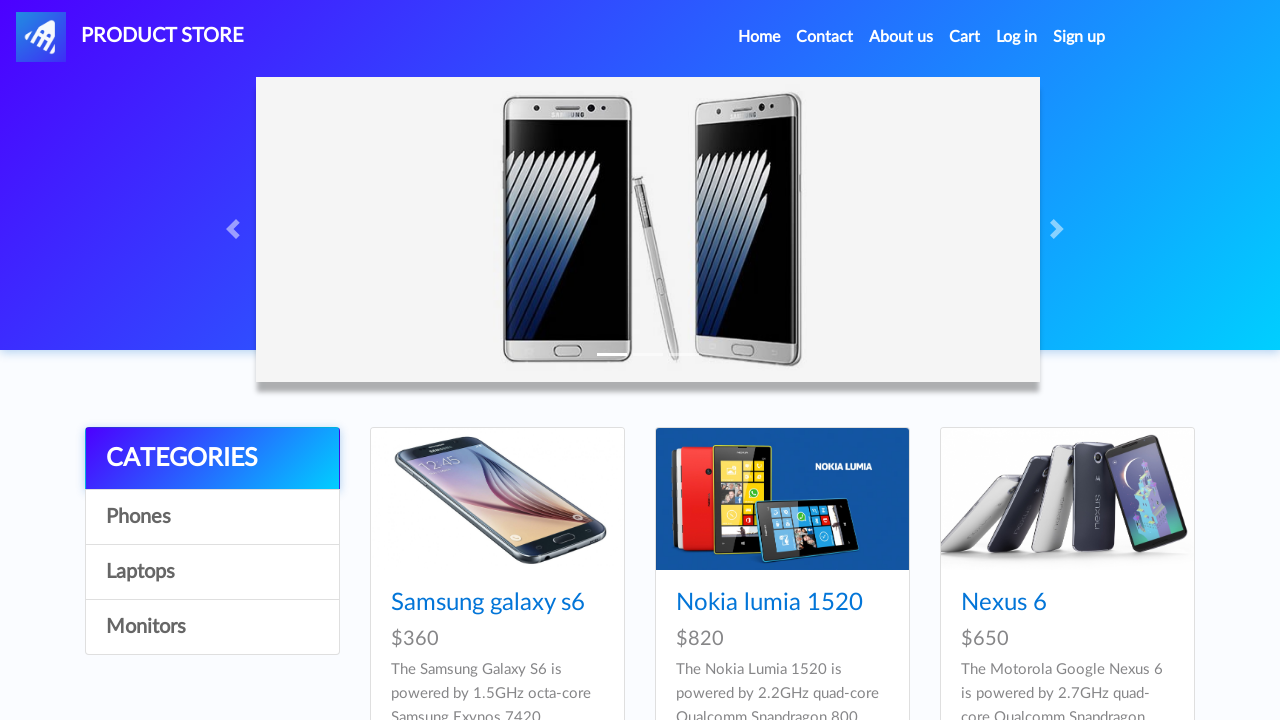

Clicked on Contact link at (825, 37) on a:text('Contact')
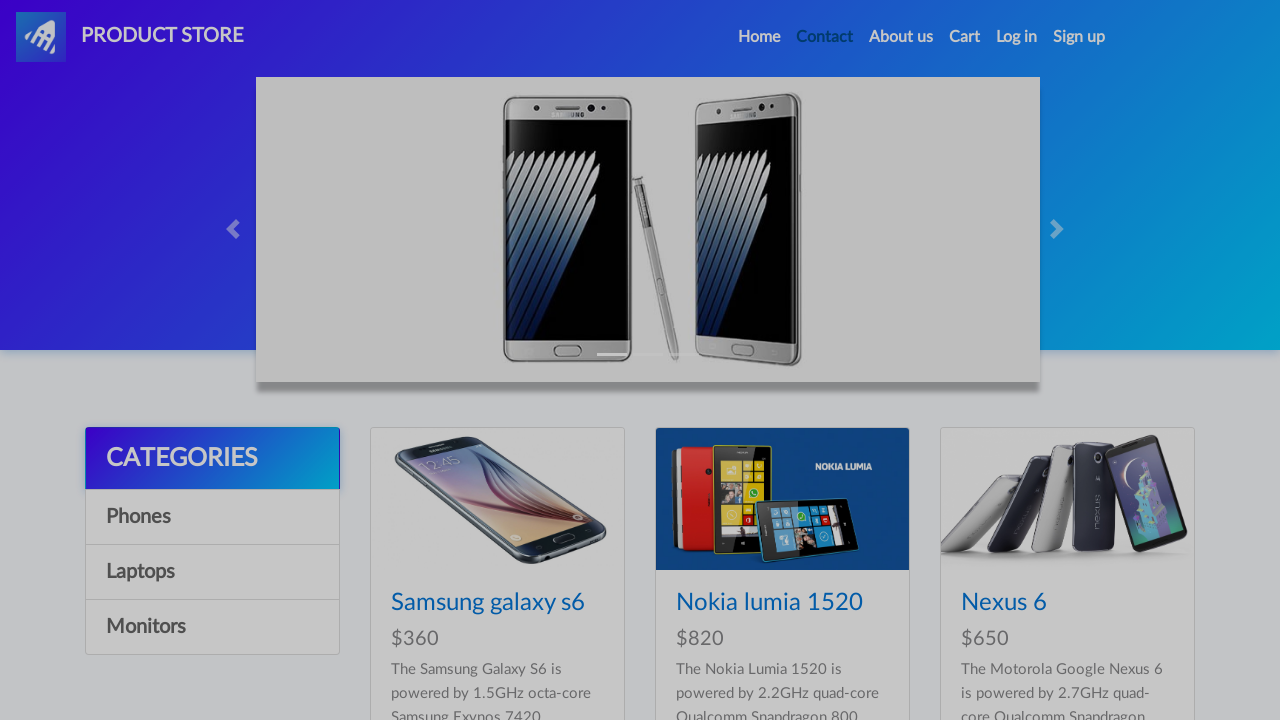

Waited 2000ms for Contact modal to load
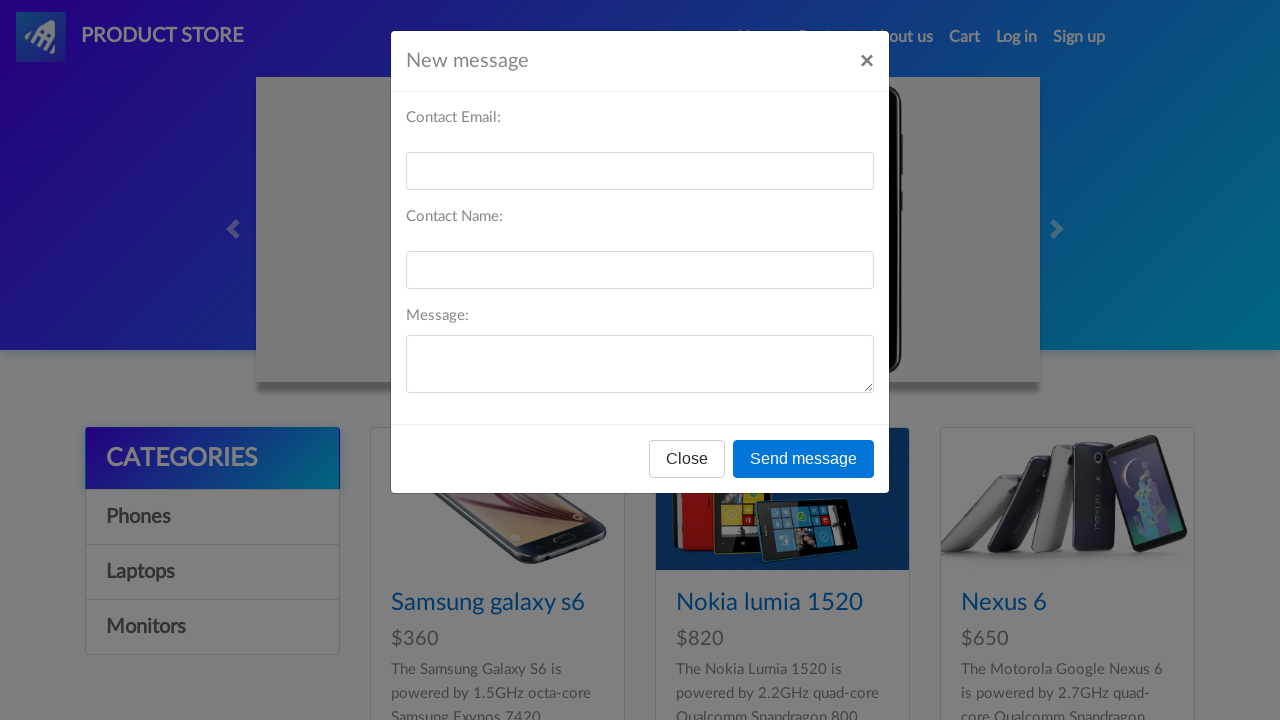

Filled email field with 'validuser@example.com' on #recipient-email
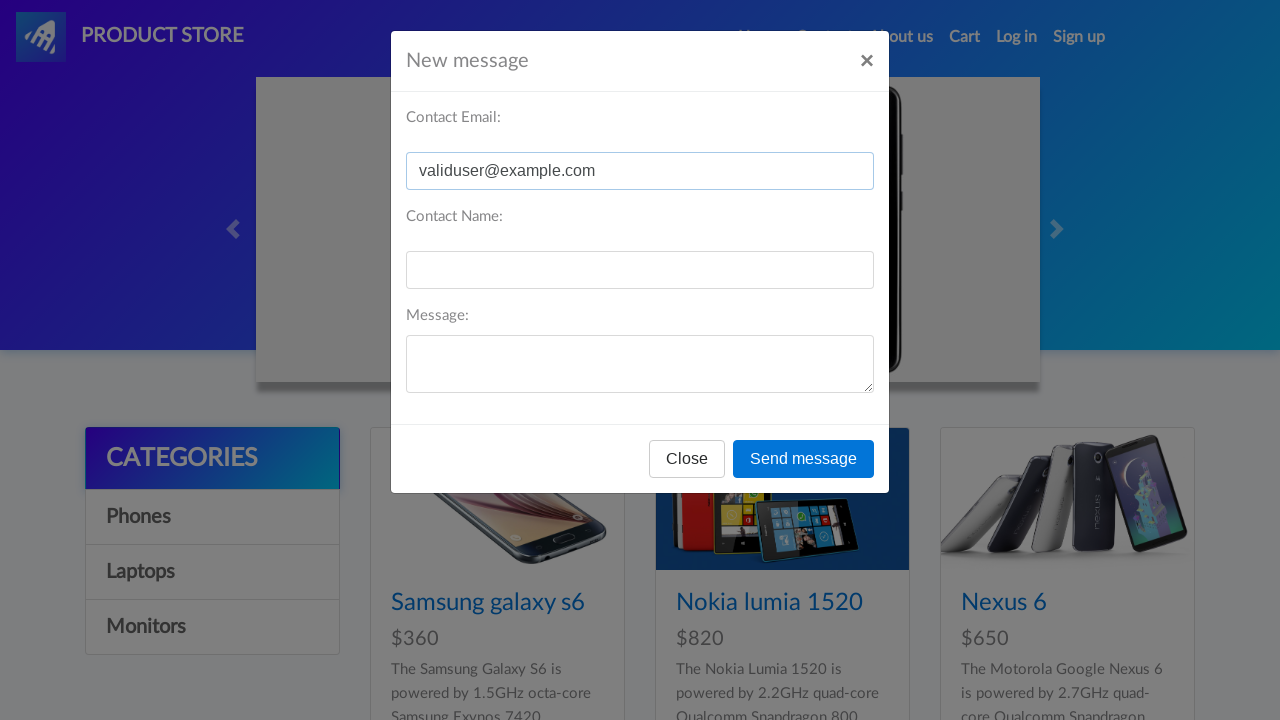

Filled name field with invalid input '12345' (numbers only) on #recipient-name
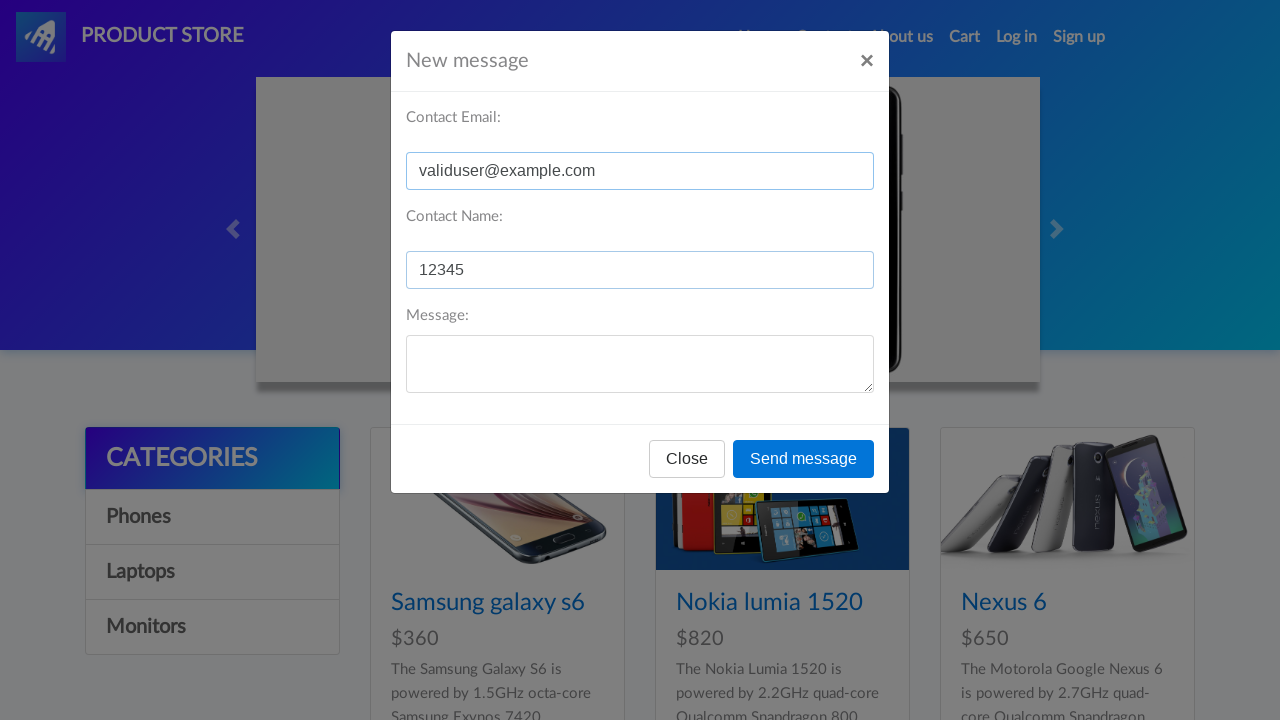

Filled message field with test message on #message-text
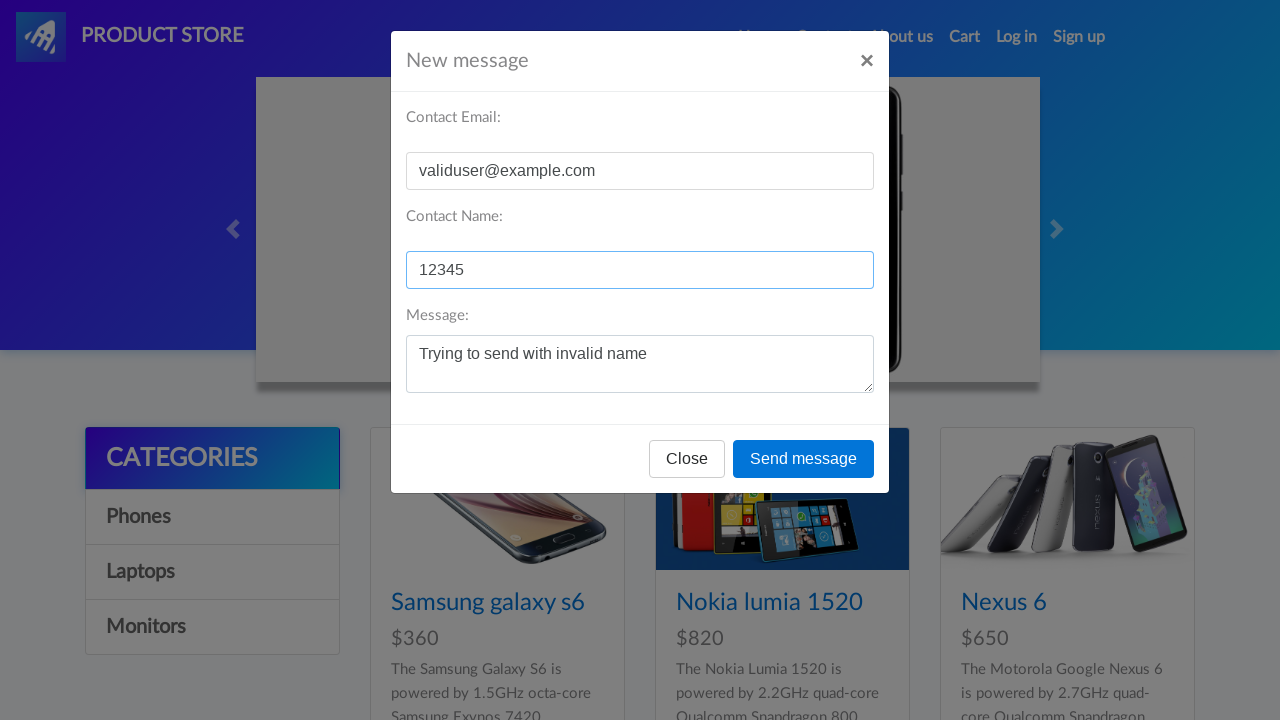

Clicked Send message button at (804, 459) on button:text('Send message')
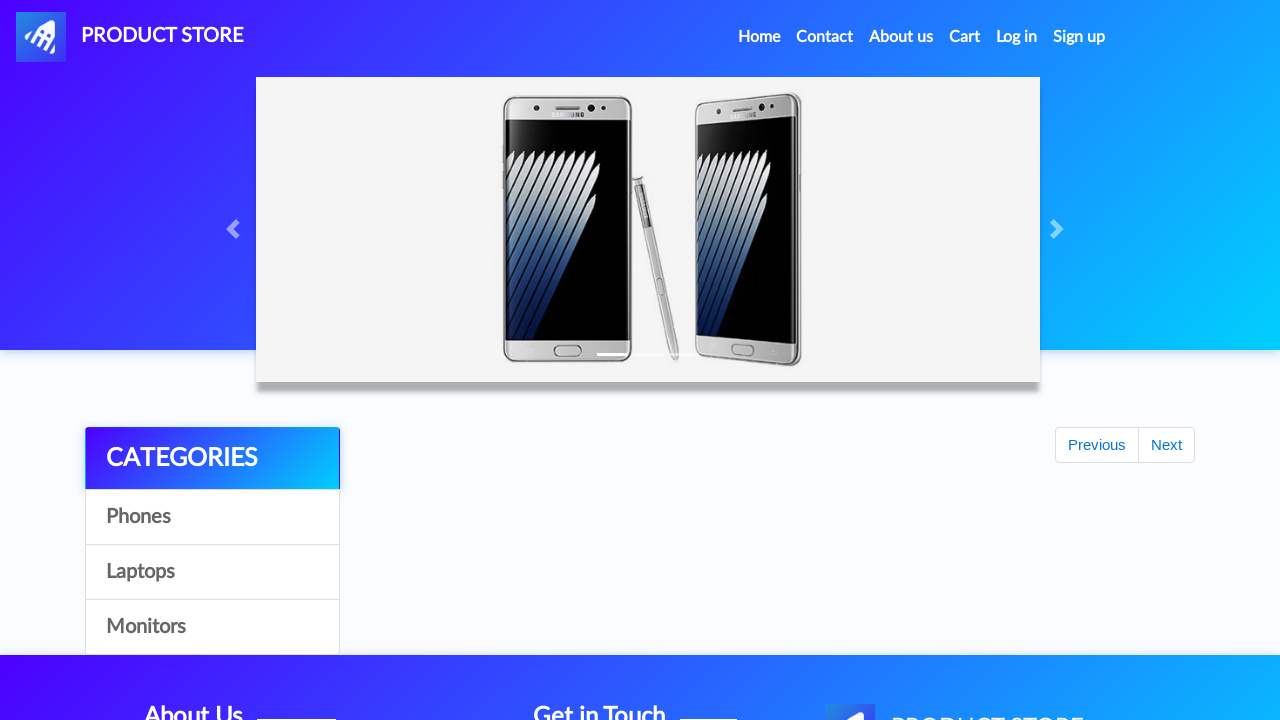

Waited 2000ms for alert dialog to appear
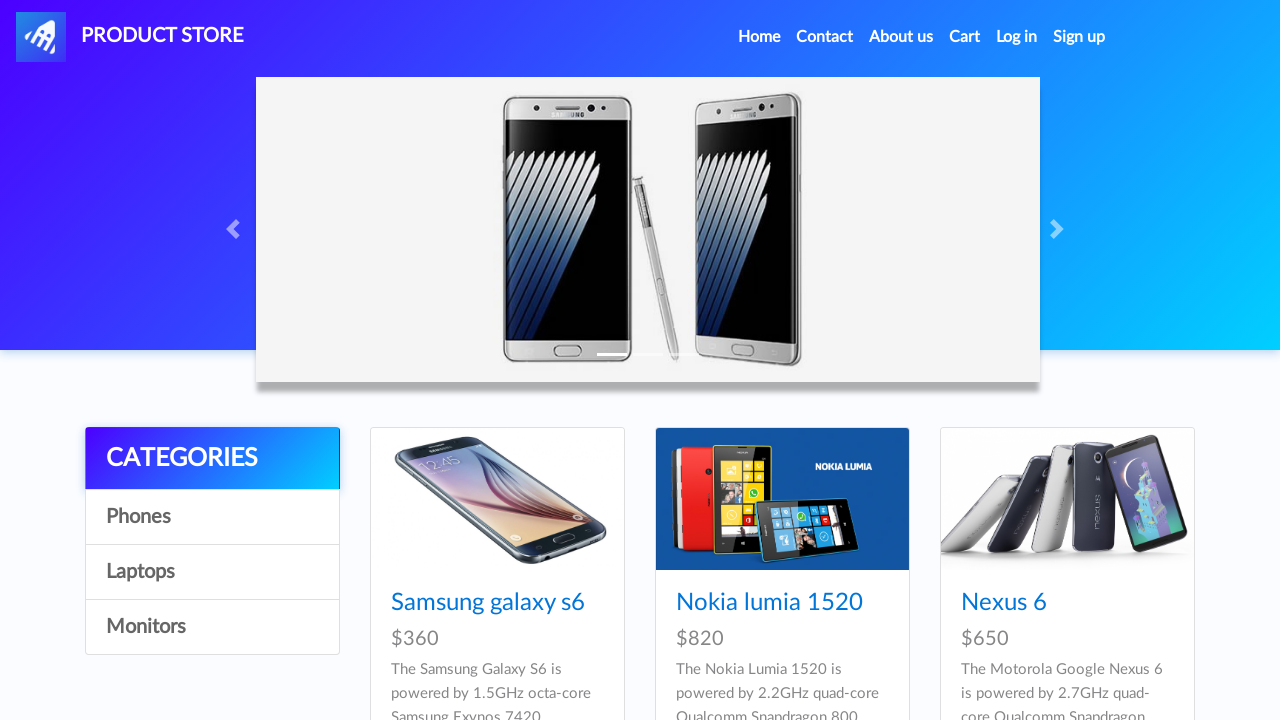

Set up dialog handler to accept alerts
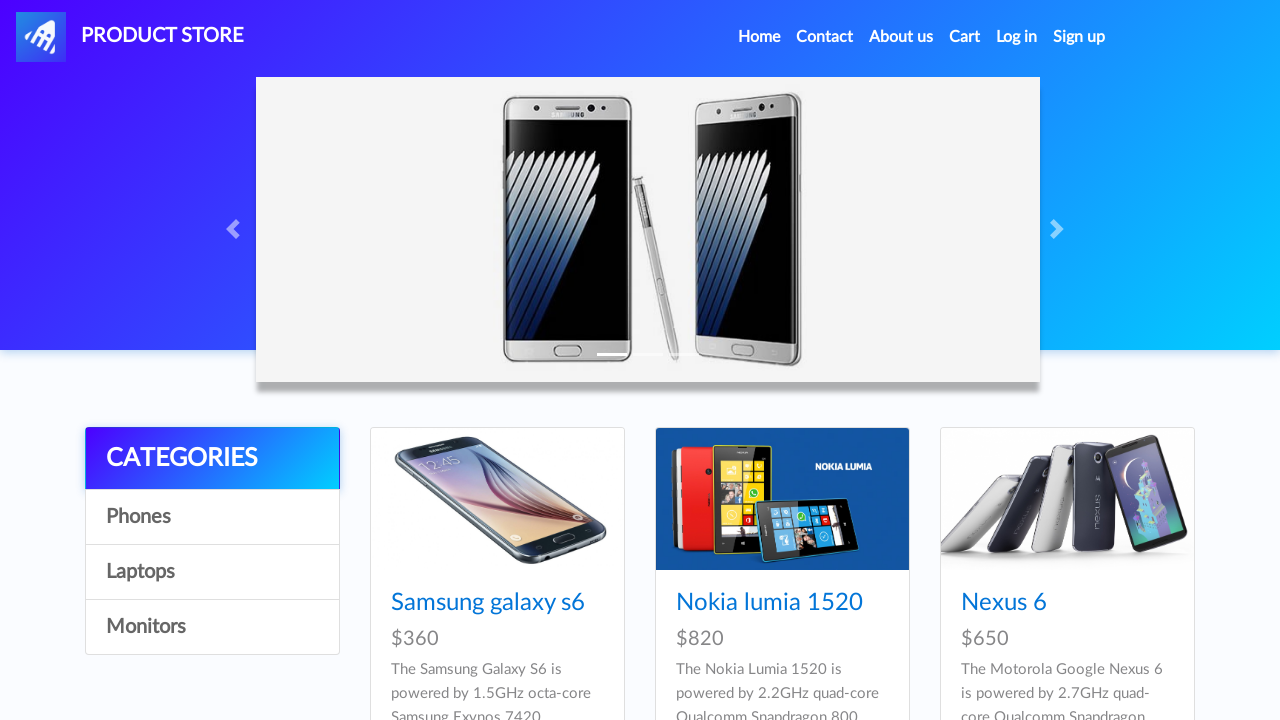

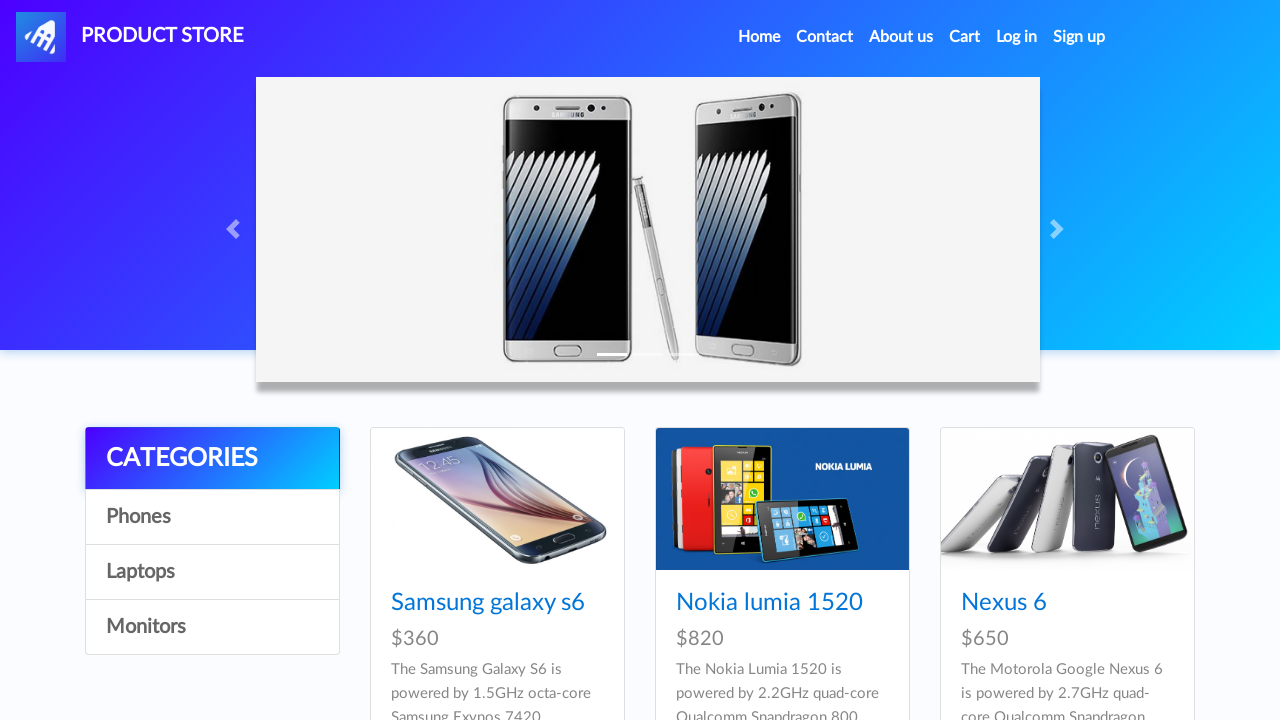